Tests basic navigation on the training-support.net website by clicking on a card link and verifying the page loads successfully.

Starting URL: https://training-support.net/

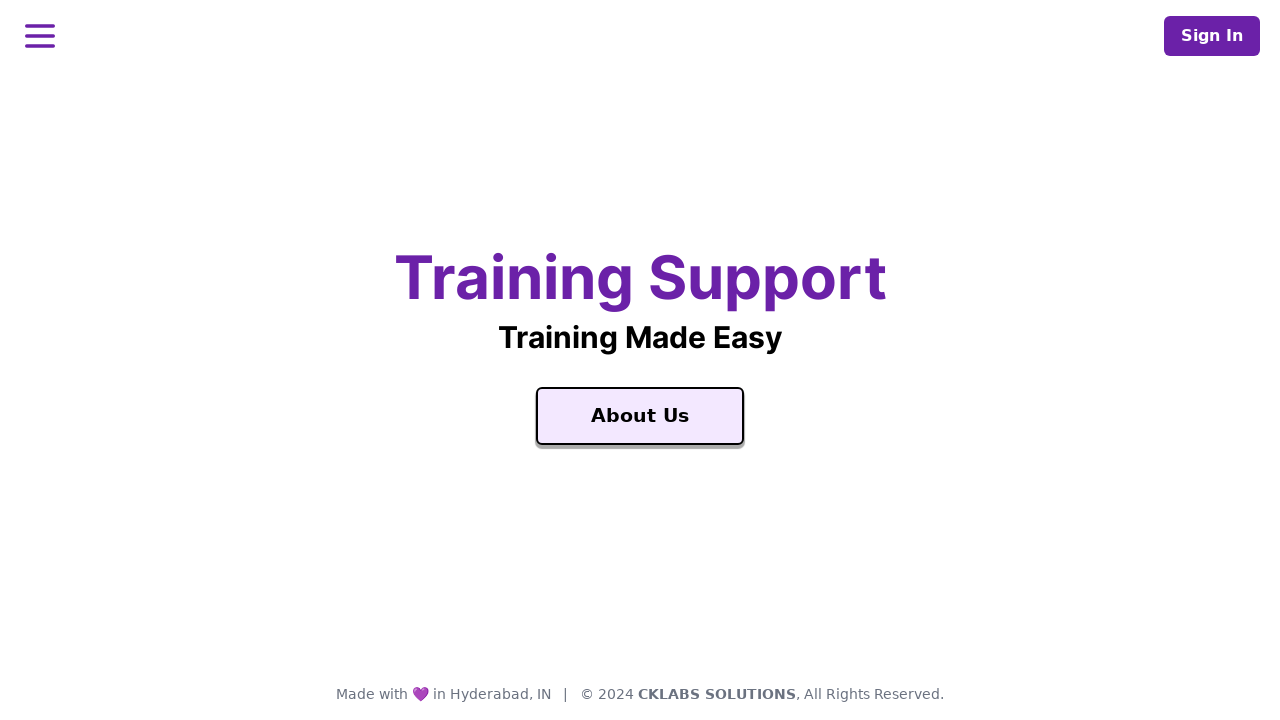

Waited for initial page to load (domcontentloaded)
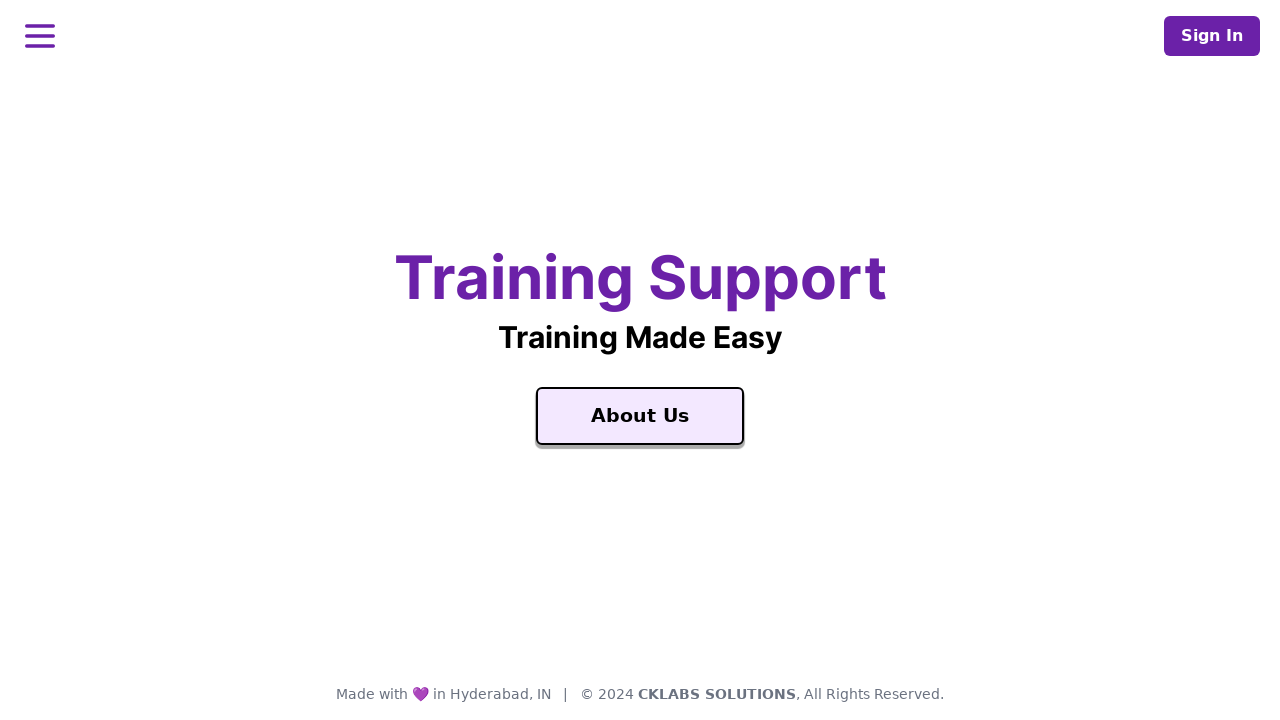

Clicked on card link to navigate at (640, 416) on a.card
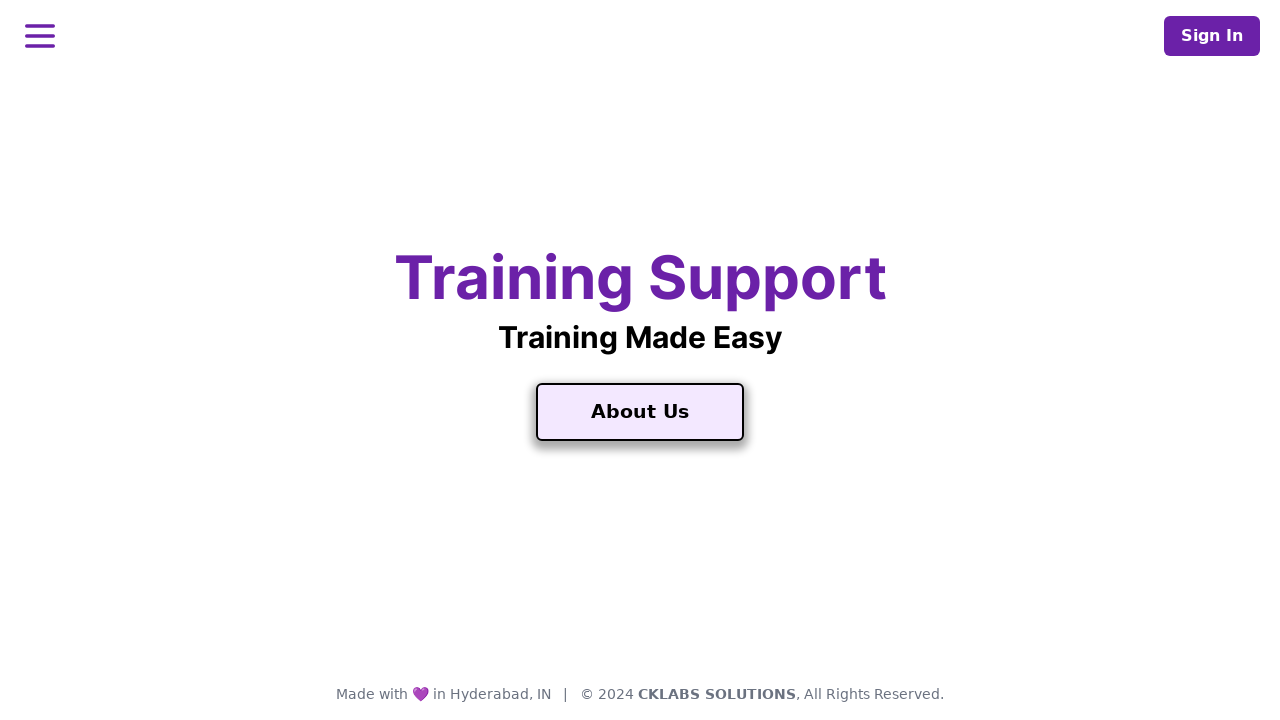

New page loaded successfully after card click
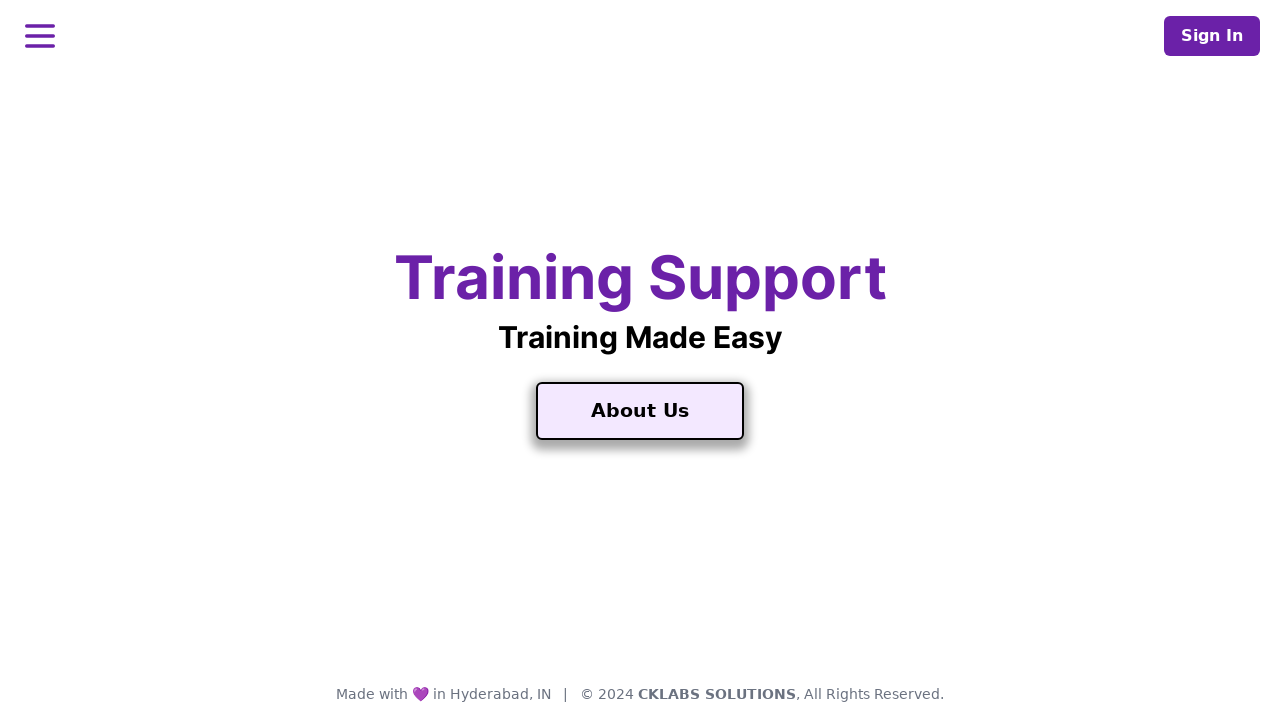

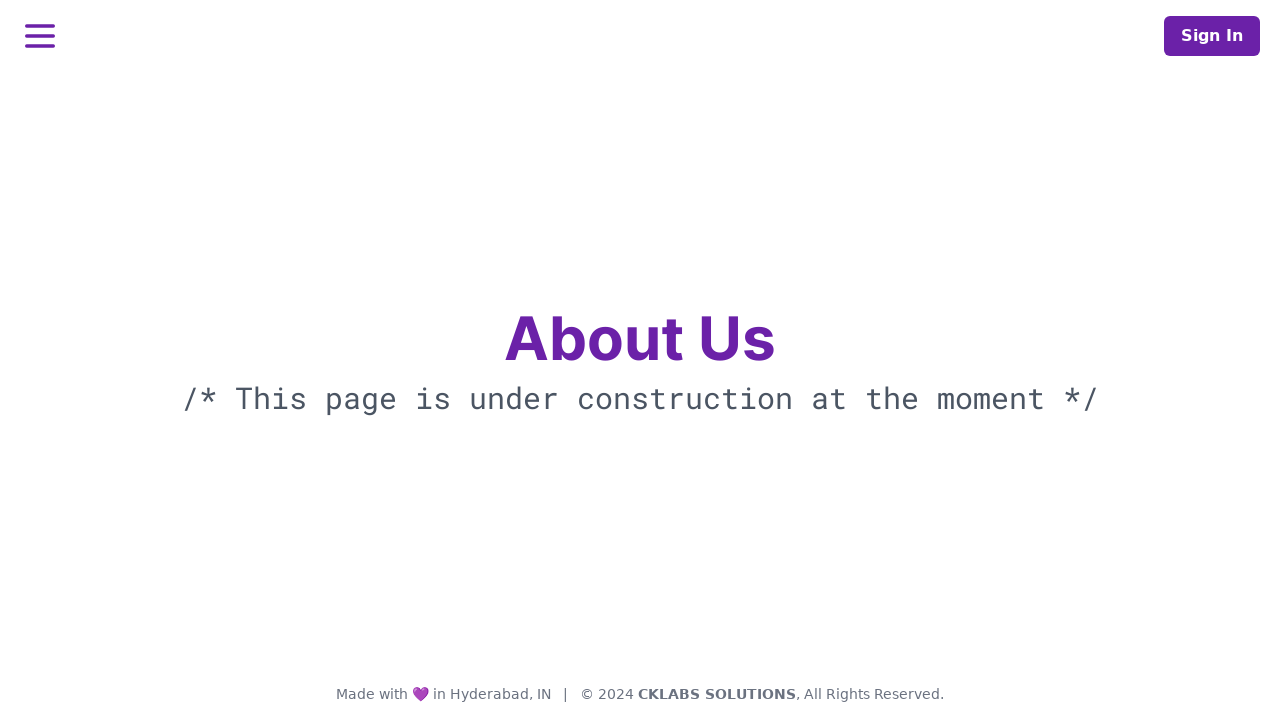